Tests the Due Date Calculator using Conception Date method with calendar date picker selection.

Starting URL: https://www.calculator.net/

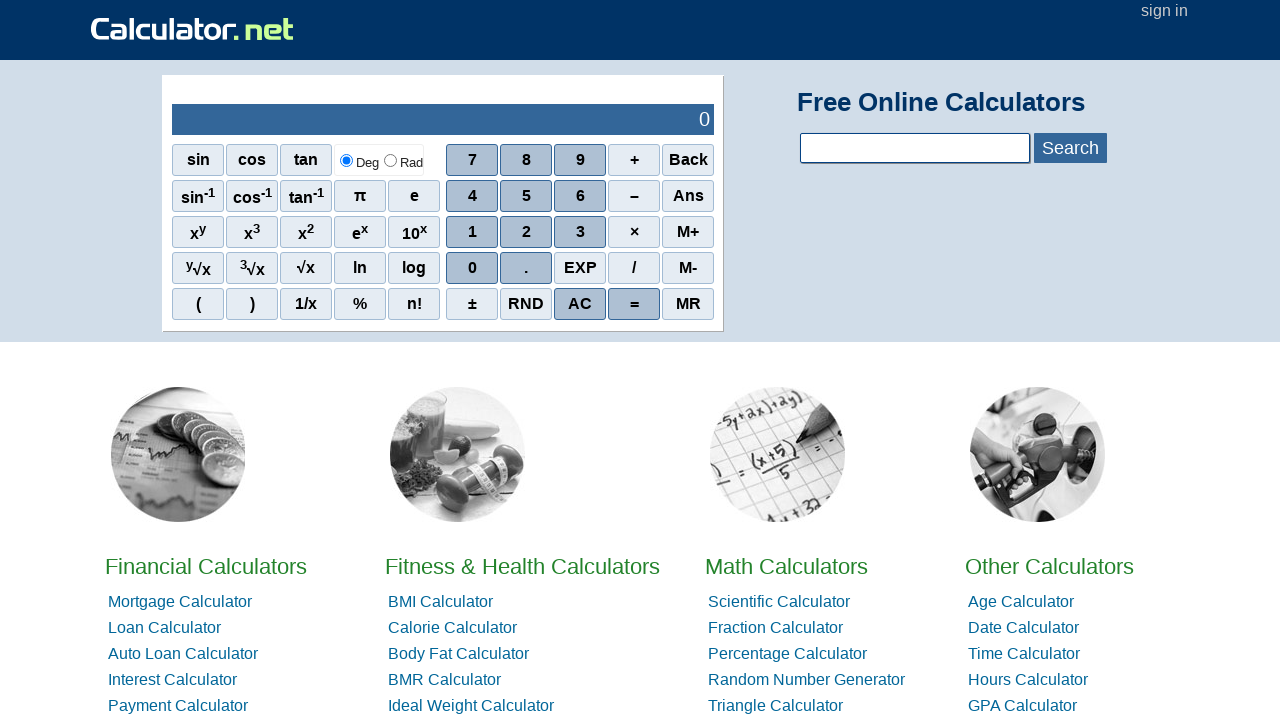

Clicked on Due Date Calculator link at (460, 360) on a:text('Due Date Calculator')
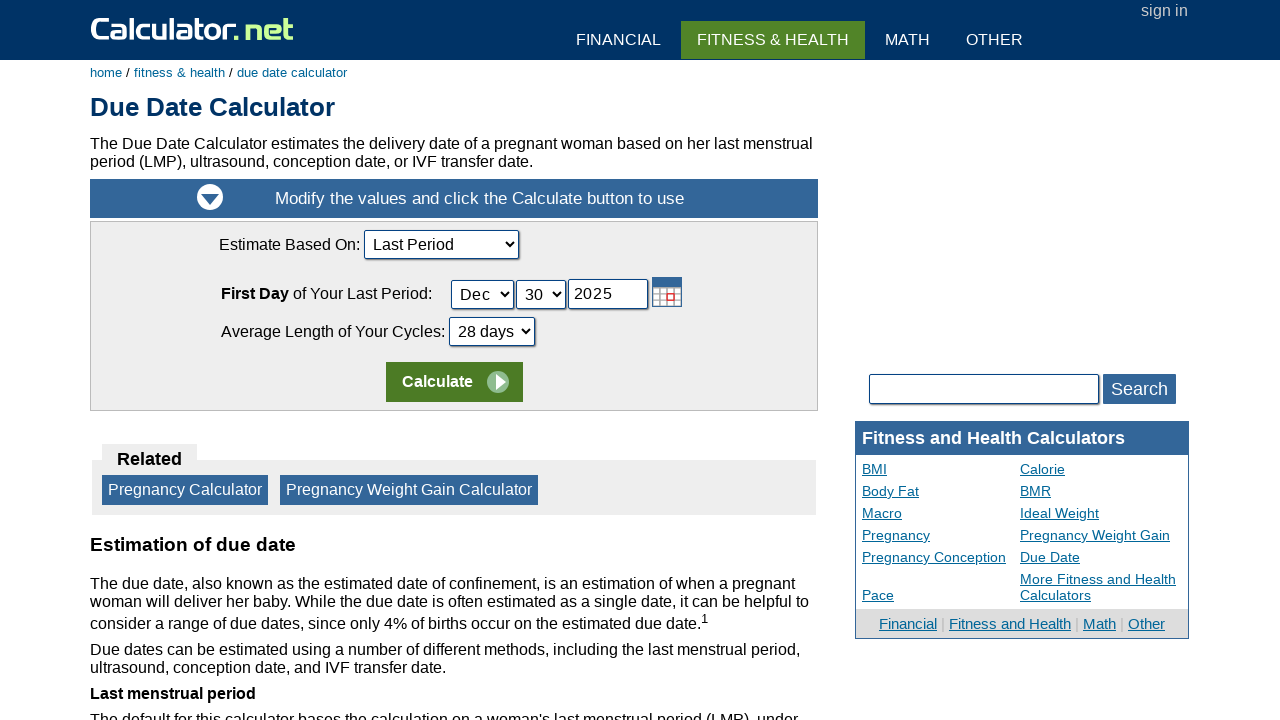

Selected 'Conception Date' calculation method from dropdown on [name='ccalcmethod']
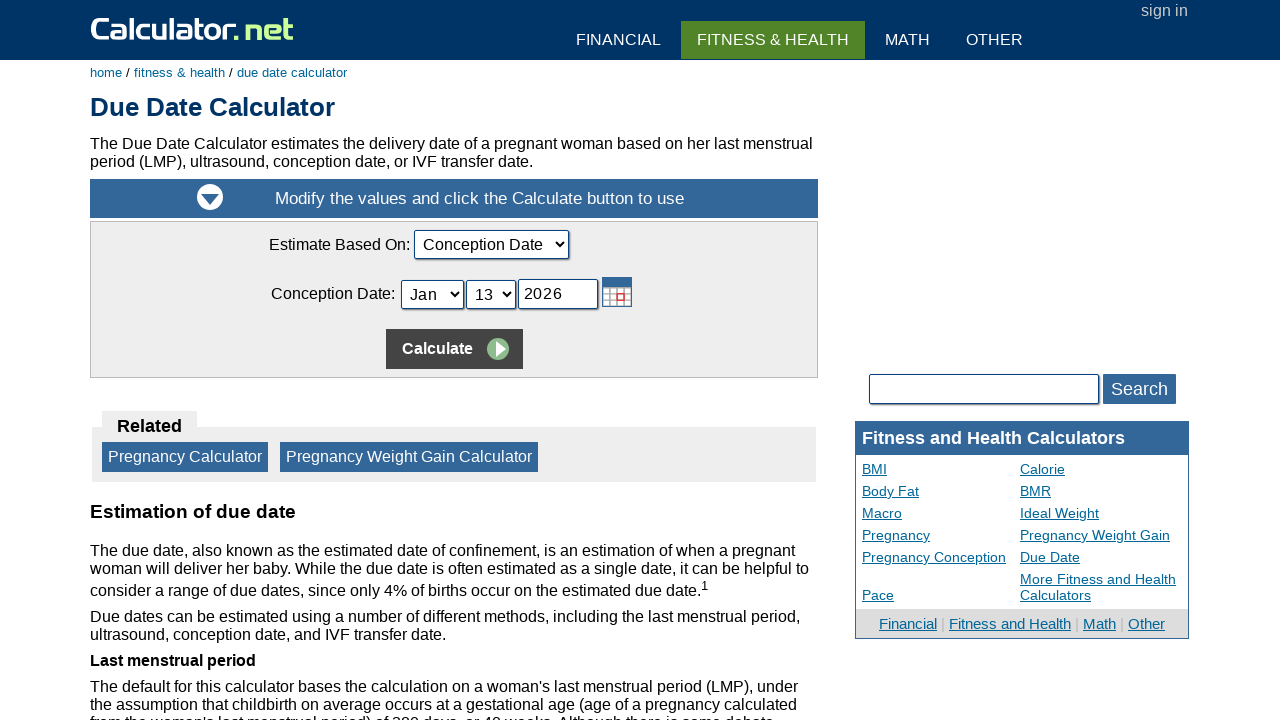

Clicked calendar icon to open date picker at (616, 292) on #cConceptionDay_ID_Link > img
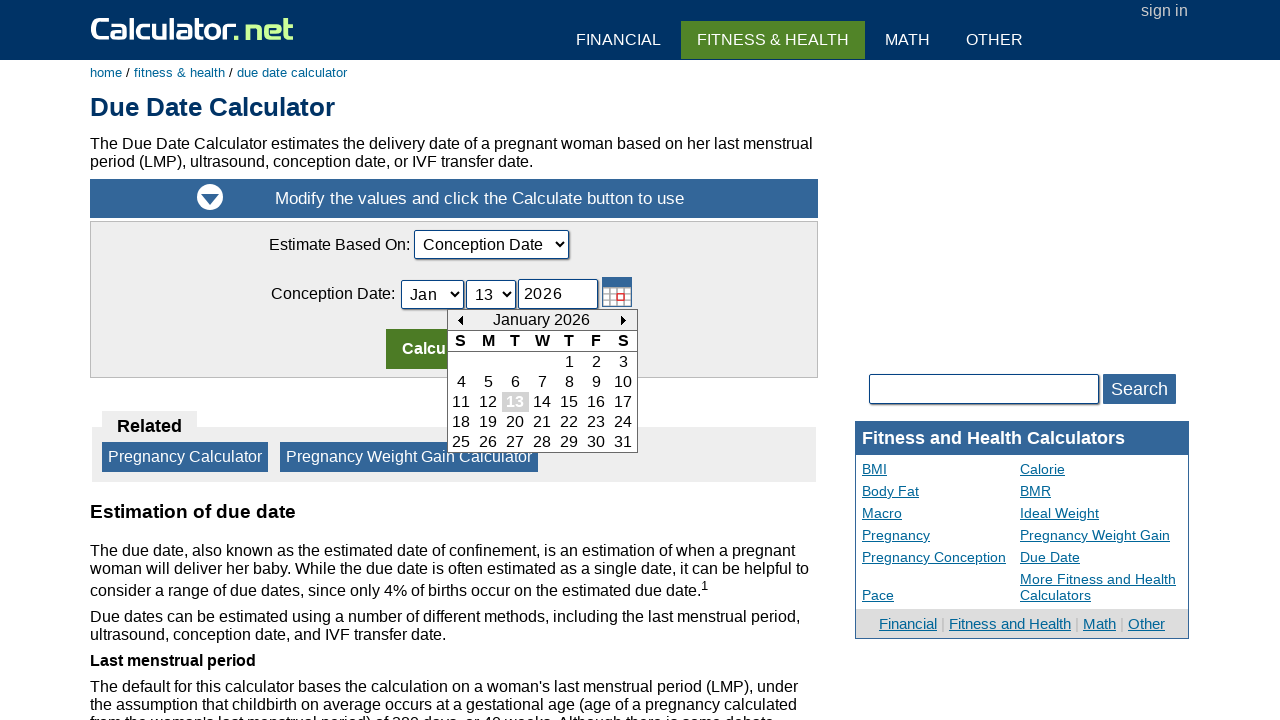

Selected date from calendar (4th row, 7th column) at (623, 422) on #cConceptionDay_DayTable_ID tr:nth-child(4) > .calendarDateInput:nth-child(7)
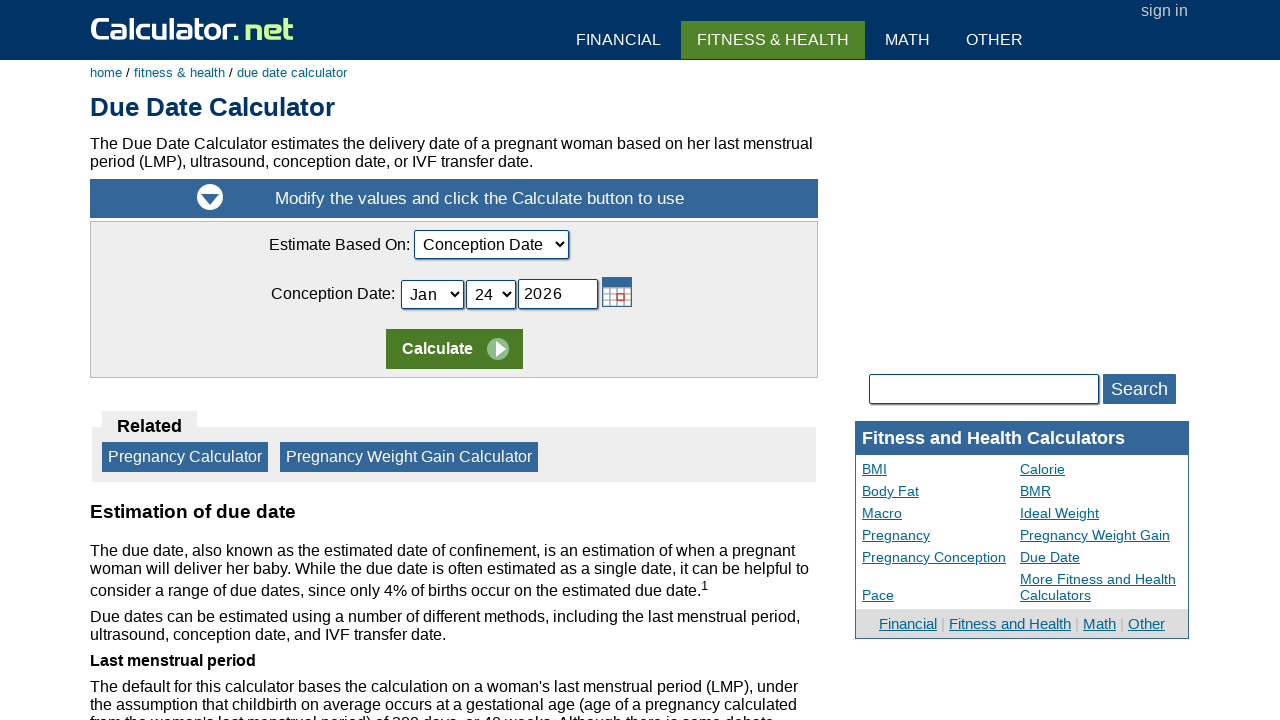

Clicked calculate button at (454, 349) on td:nth-child(1) > input:nth-child(2)
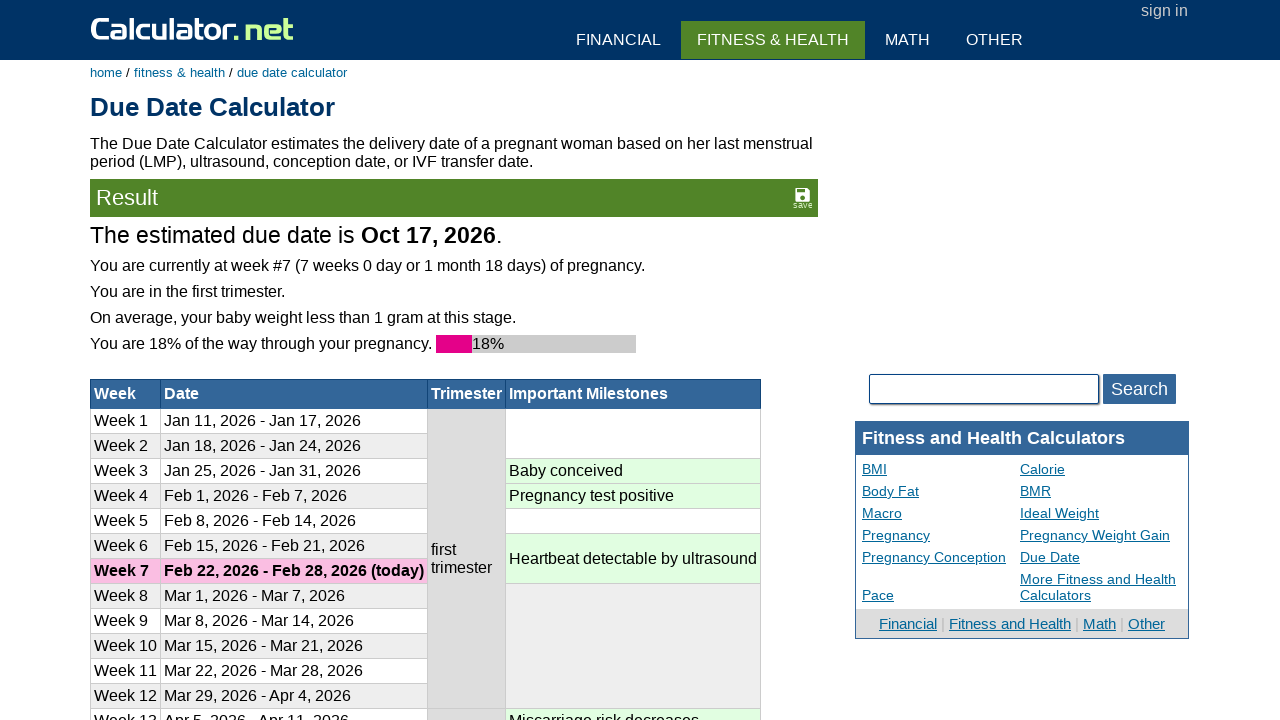

Due date calculation result loaded
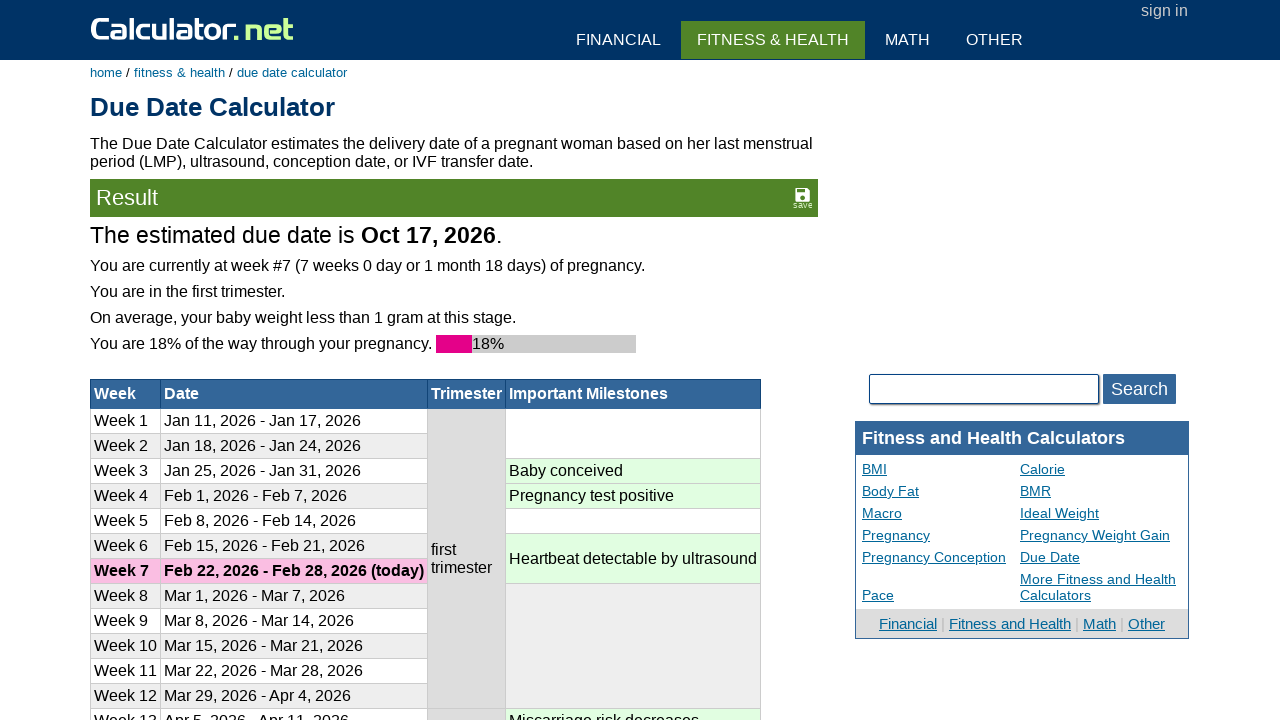

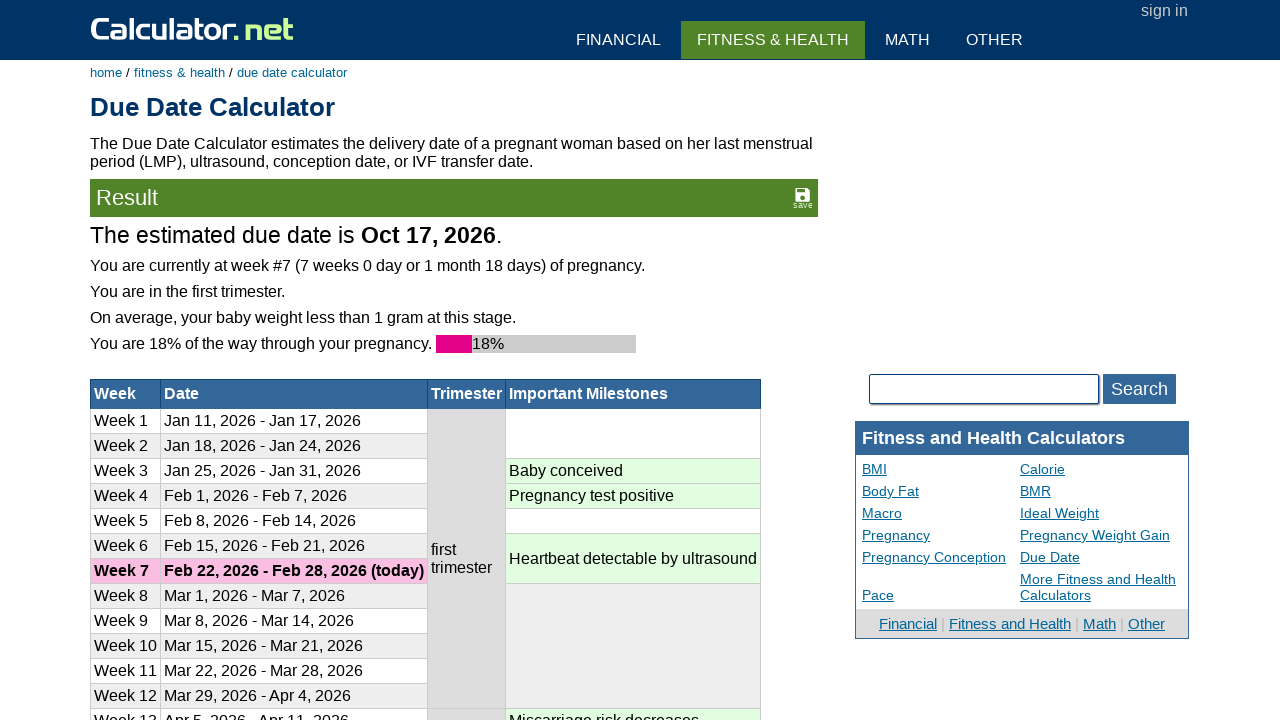